Tests sending a space key press to an element and verifies the page displays the correct key was pressed

Starting URL: http://the-internet.herokuapp.com/key_presses

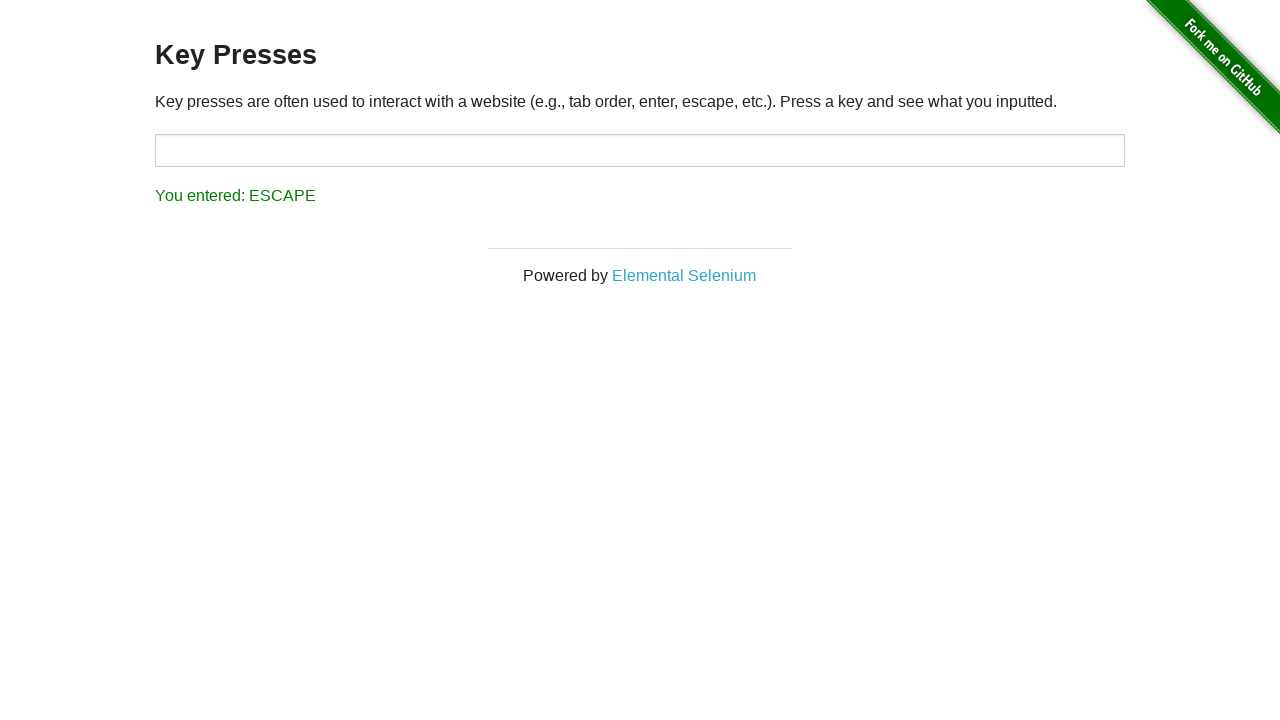

Pressed Space key on target element on #target
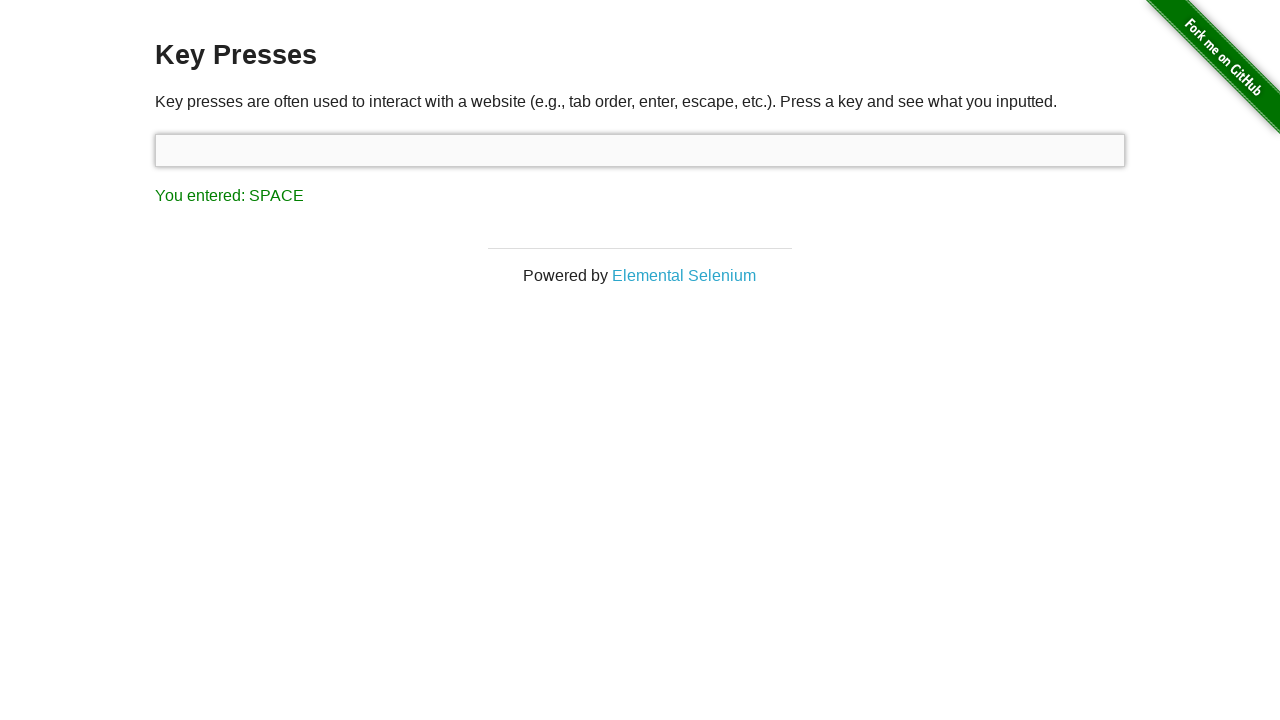

Waited for result element to appear
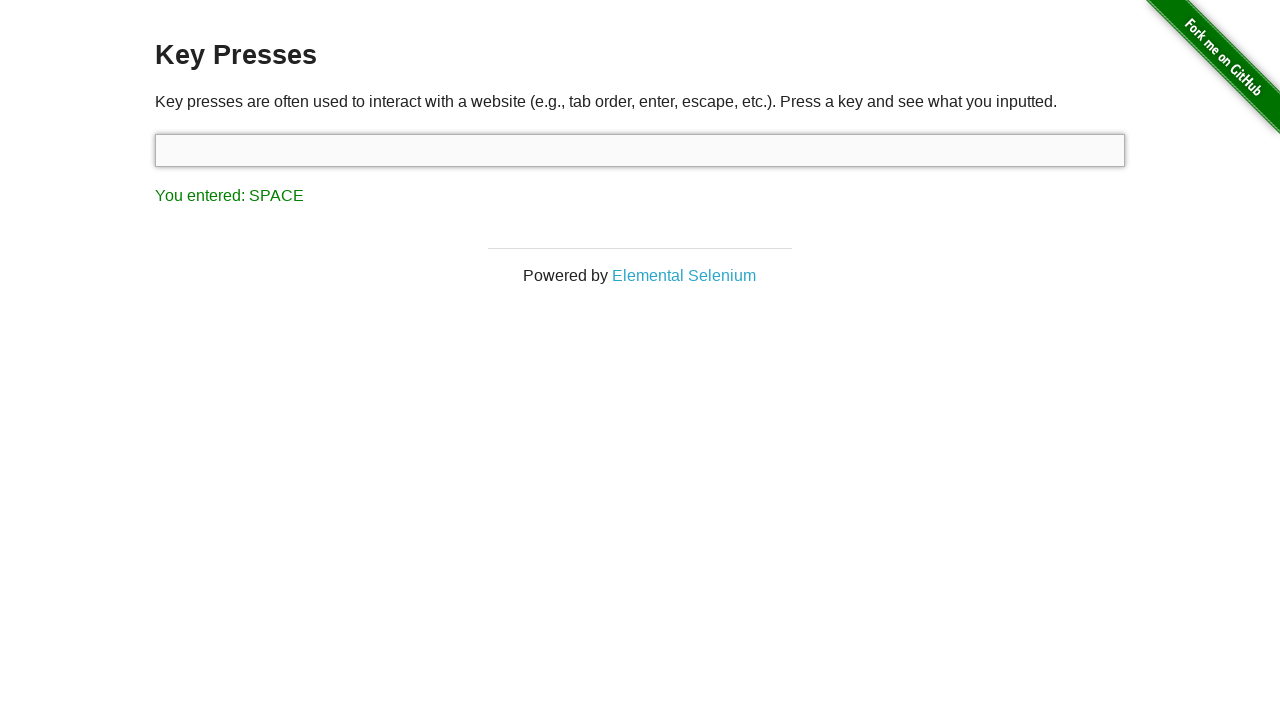

Retrieved result text content
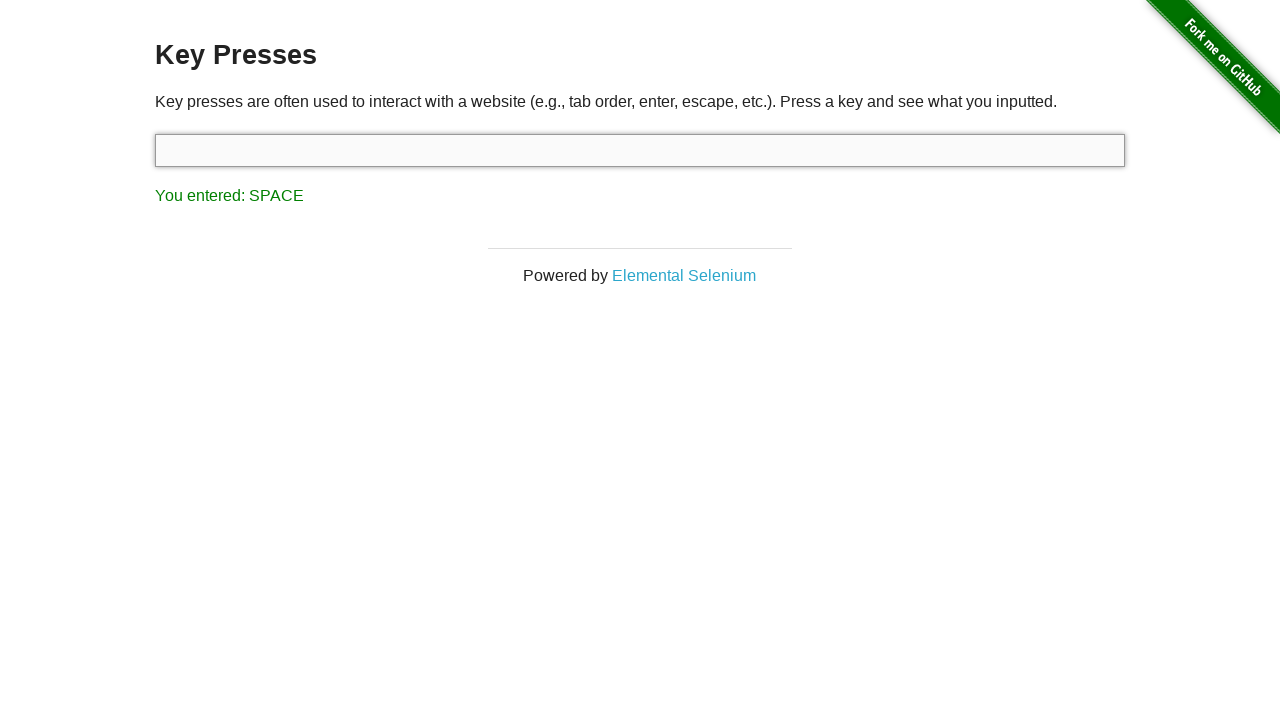

Verified result text matches expected 'You entered: SPACE'
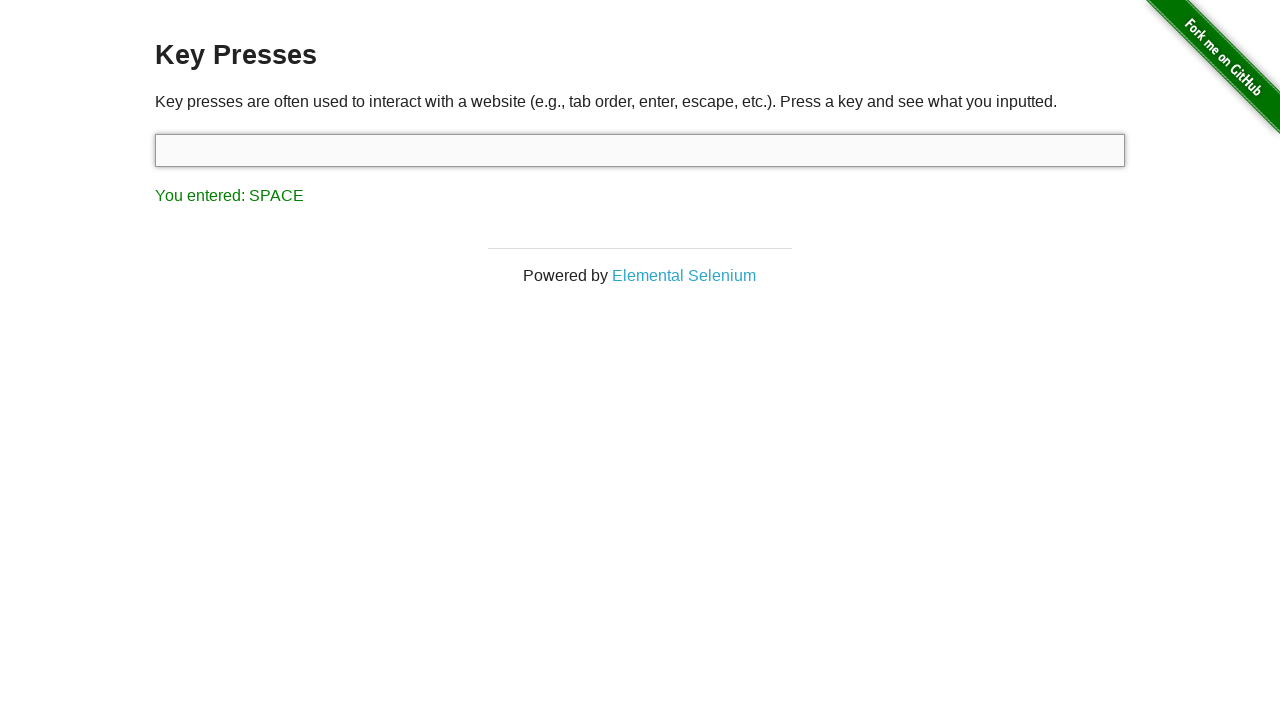

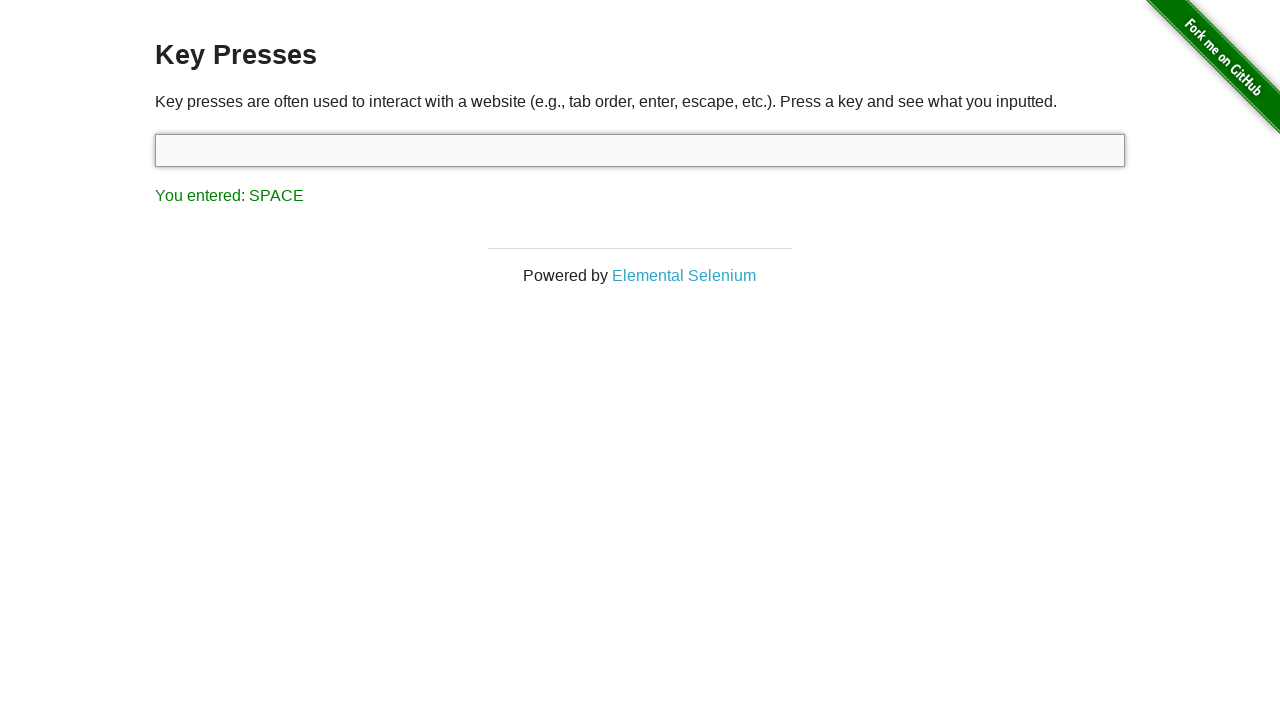